Tests a page with loading images by waiting for the loading indicator to show "Done!" and then verifying an image element is present

Starting URL: https://bonigarcia.dev/selenium-webdriver-java/loading-images.html

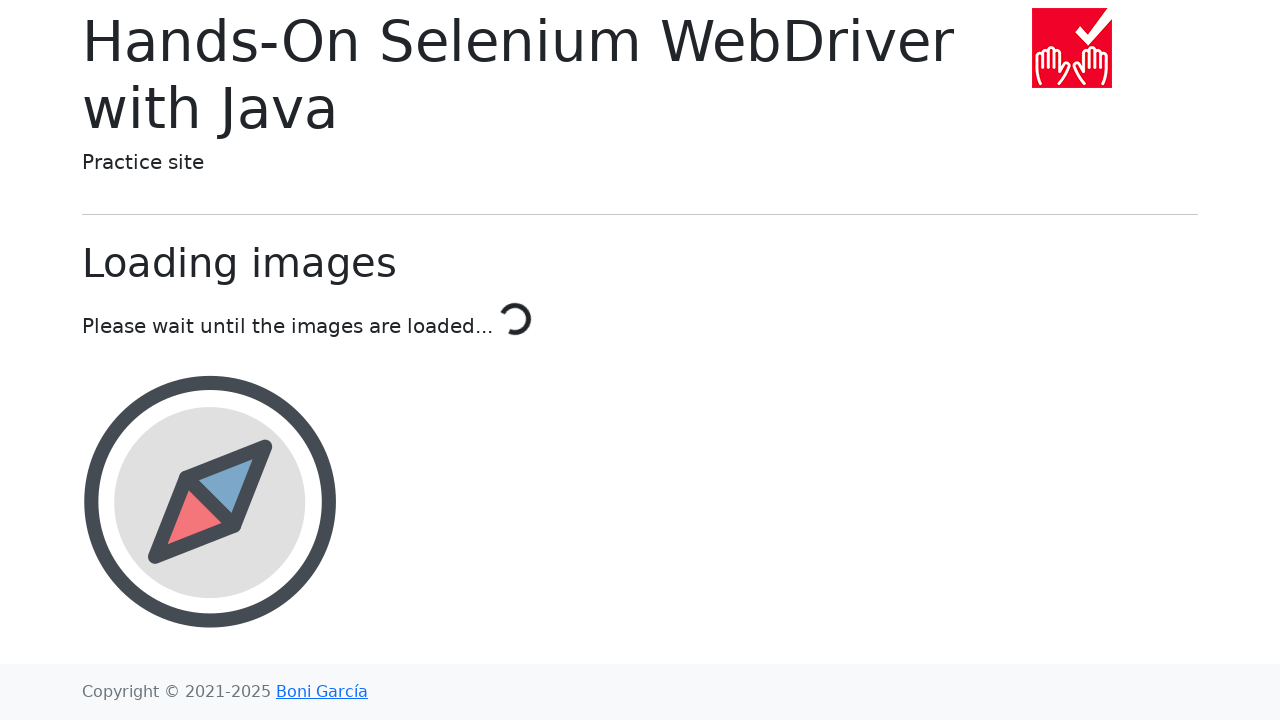

Waited for loading indicator to show 'Done!'
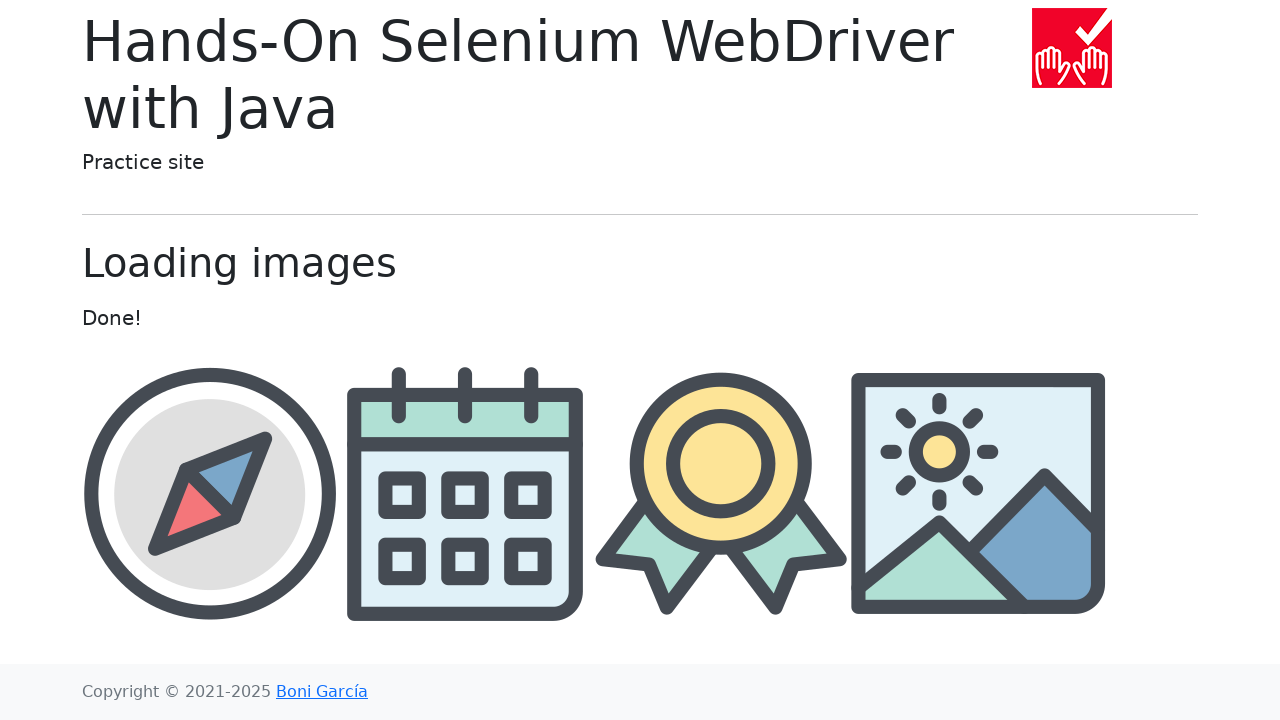

Verified third image element is present in image container
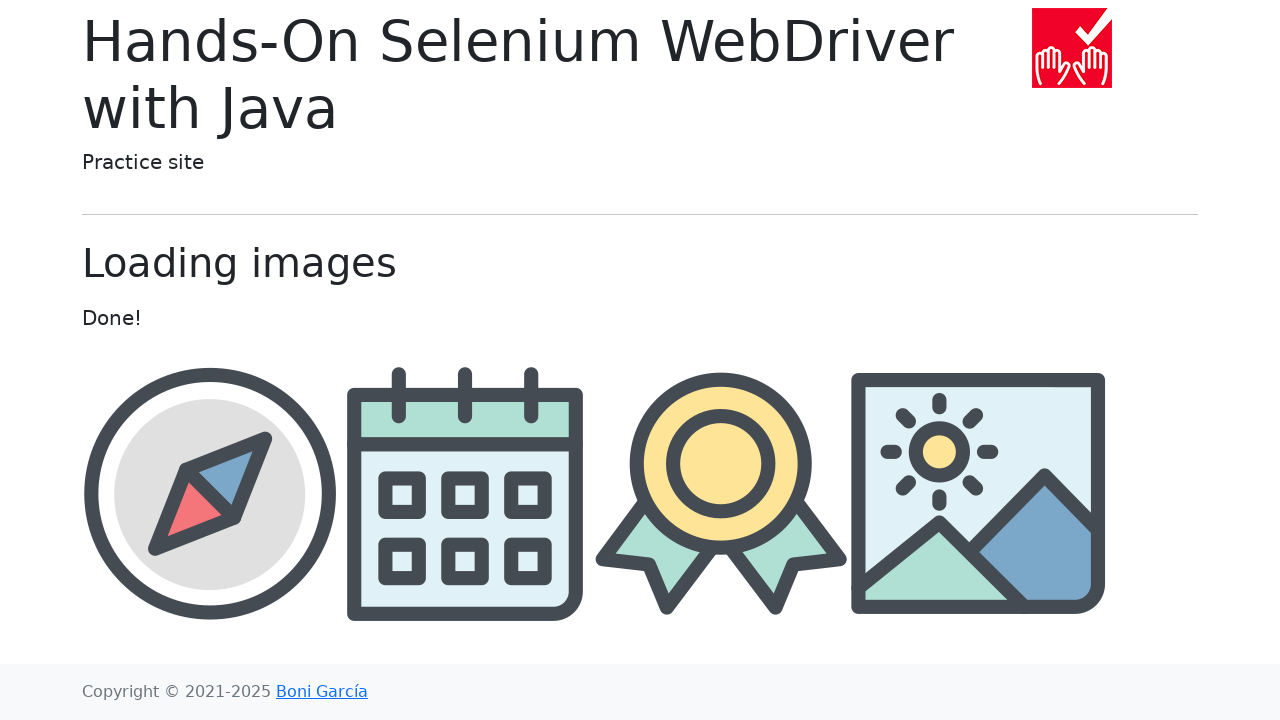

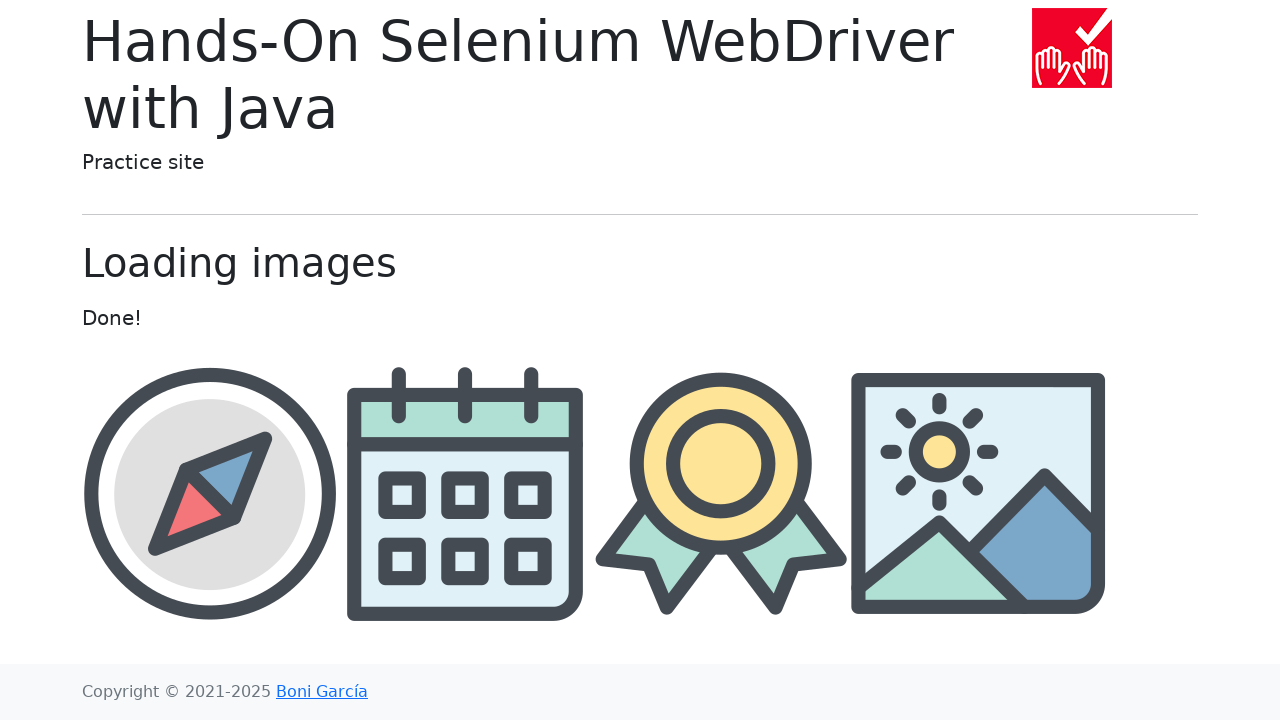